Tests sorting a numeric column (Due) in descending order by clicking the column header twice

Starting URL: http://the-internet.herokuapp.com/tables

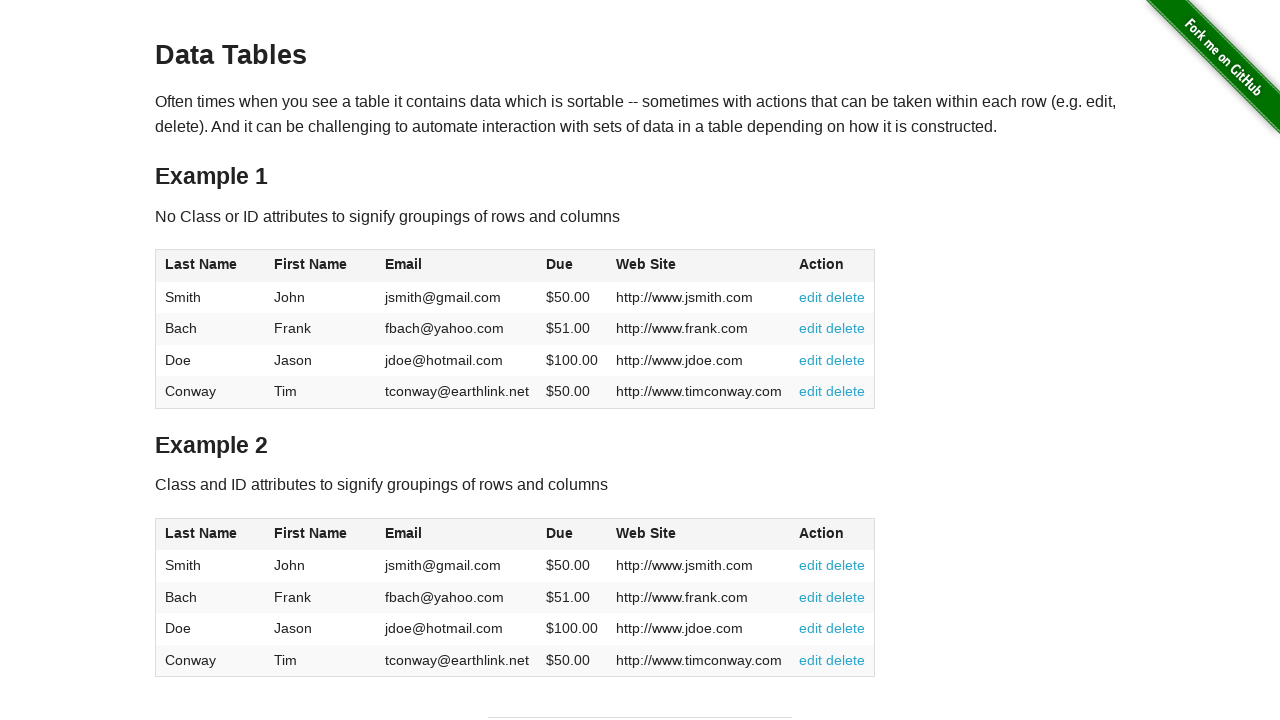

Clicked Due column header first time to sort in ascending order at (572, 266) on #table1 thead tr th:nth-of-type(4)
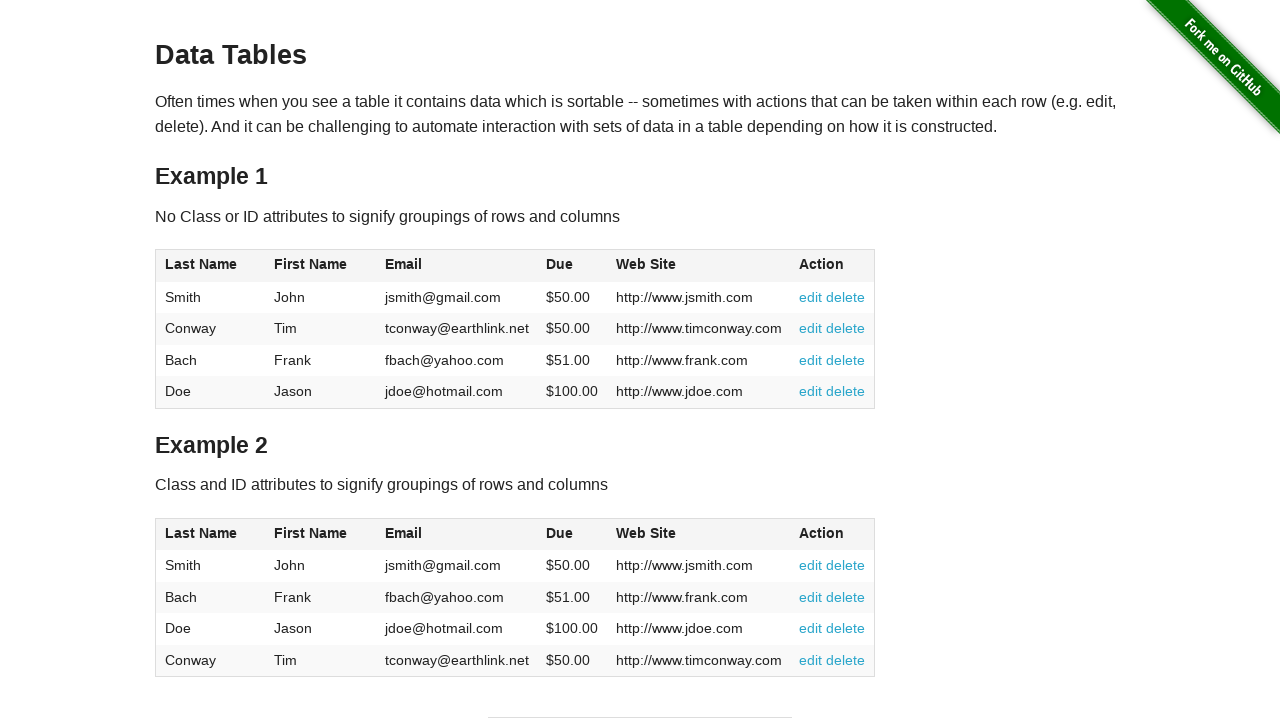

Clicked Due column header second time to sort in descending order at (572, 266) on #table1 thead tr th:nth-of-type(4)
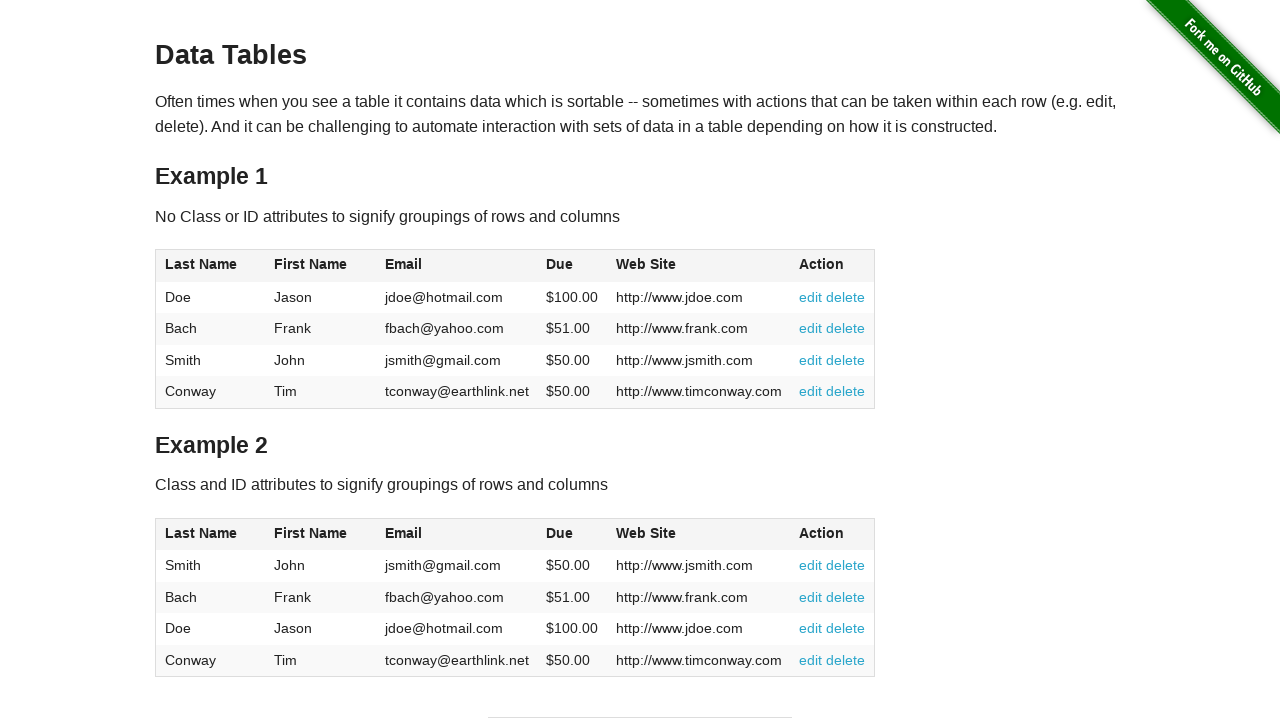

Verified Due column cells are present and sorted in descending order
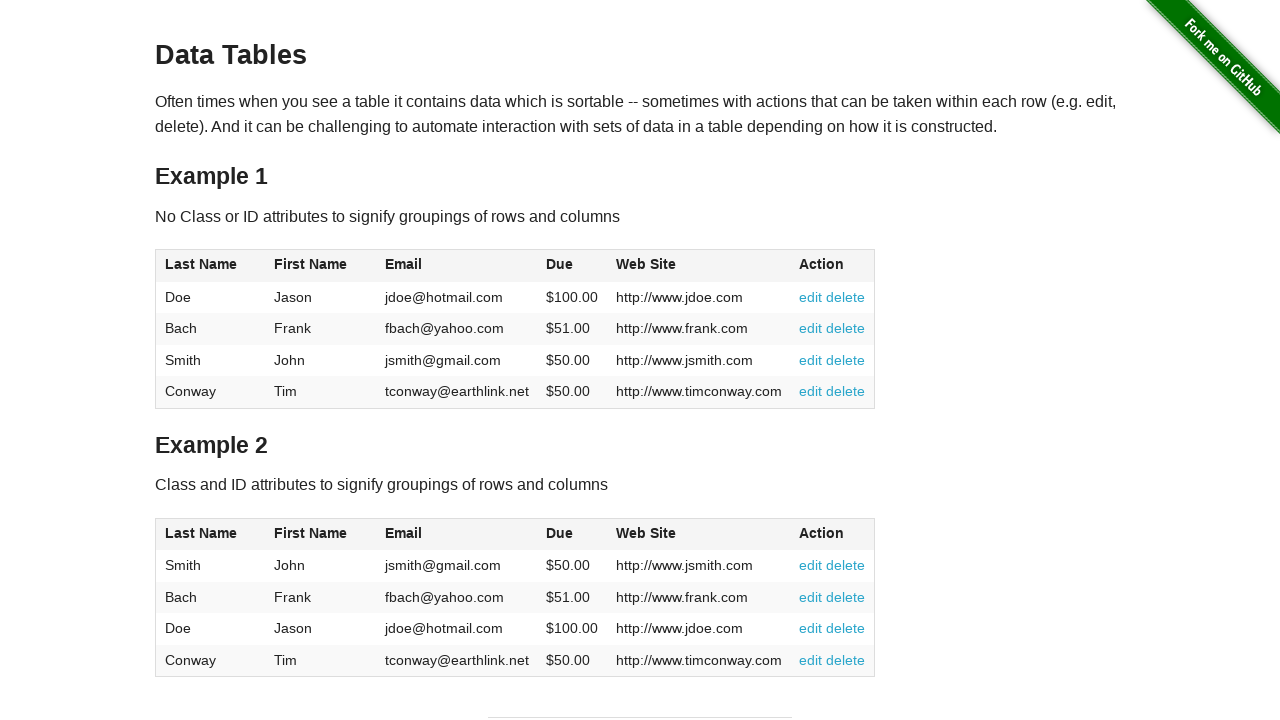

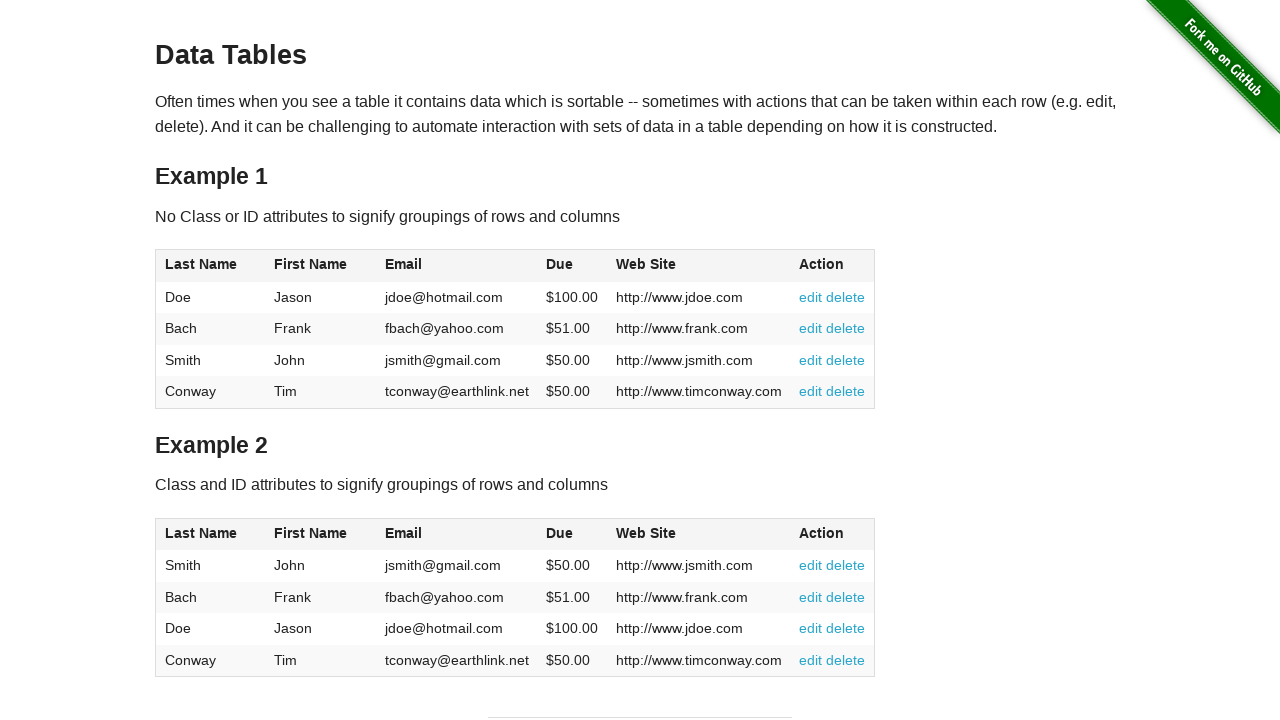